Tests text box form by entering an address in the current address field, copying it, and pasting it into the permanent address field, then submitting the form

Starting URL: https://demoqa.com/text-box

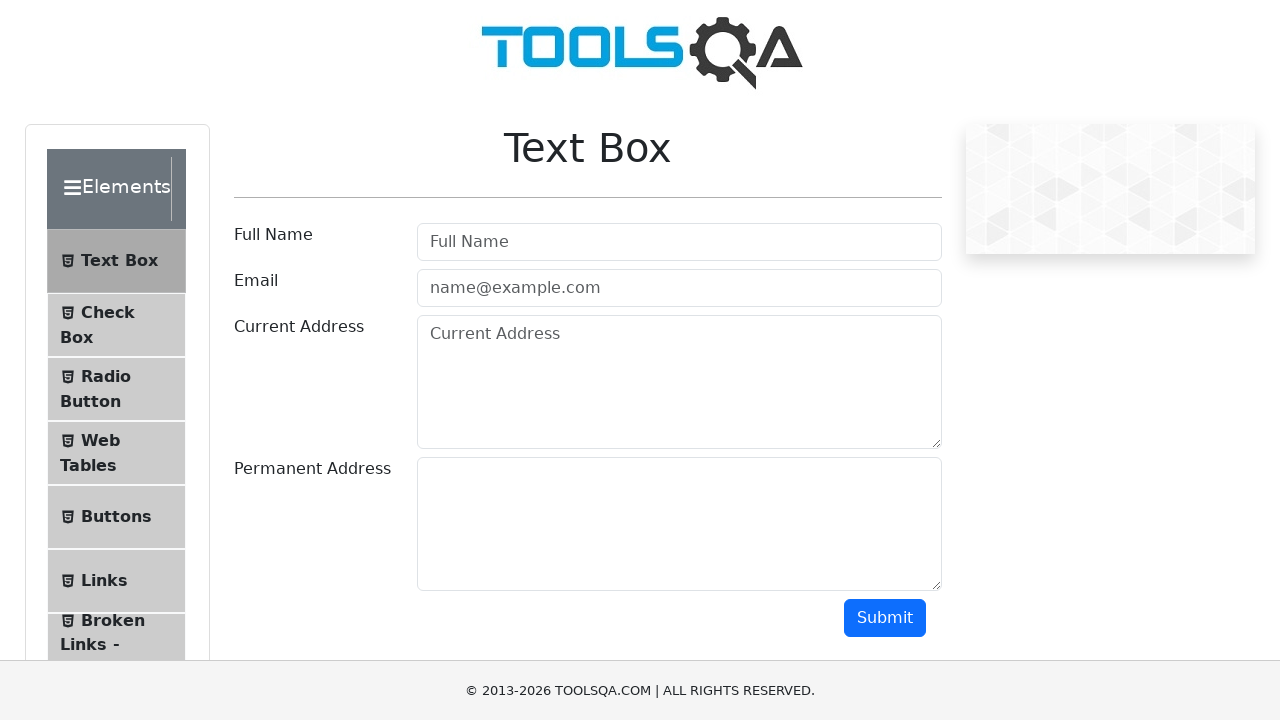

Entered address in current address field: '#1-88 XYZ street main road ap' on textarea#currentAddress
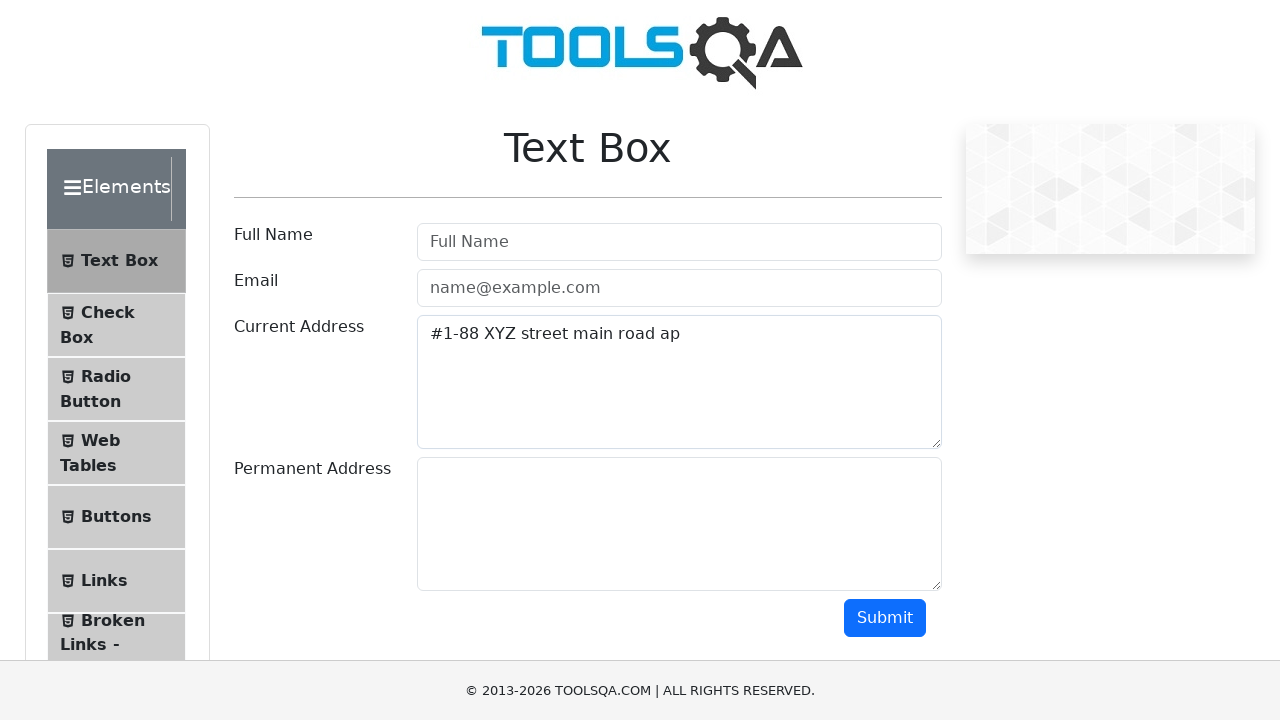

Selected all text in current address field using Ctrl+A on textarea#currentAddress
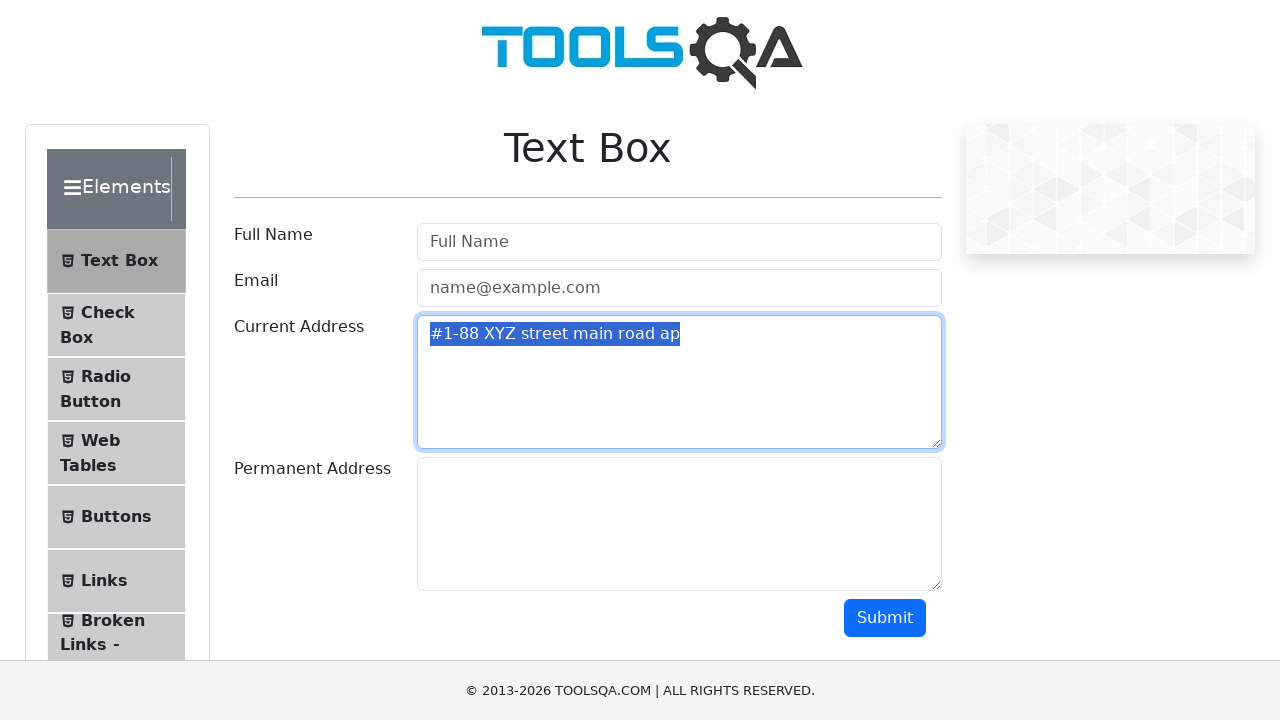

Copied selected address text using Ctrl+C on textarea#currentAddress
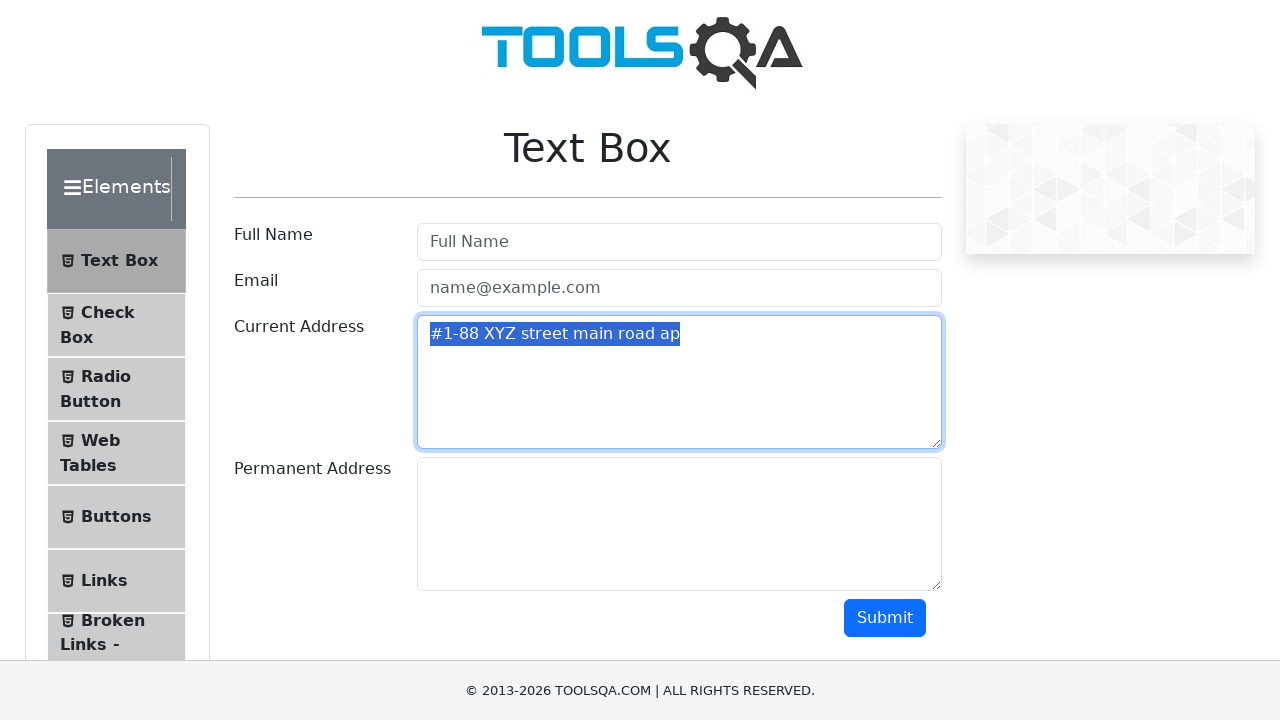

Moved focus to permanent address field using Tab on textarea#currentAddress
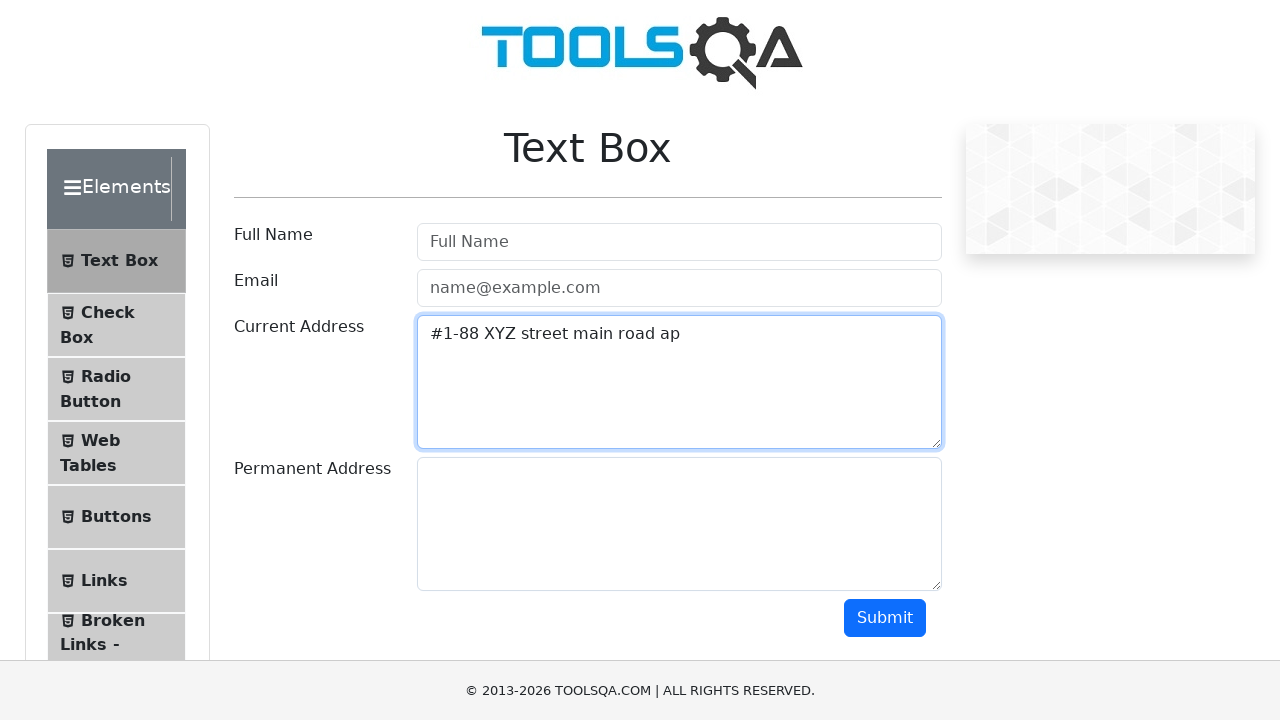

Pasted copied address into permanent address field using Ctrl+V on textarea#permanentAddress
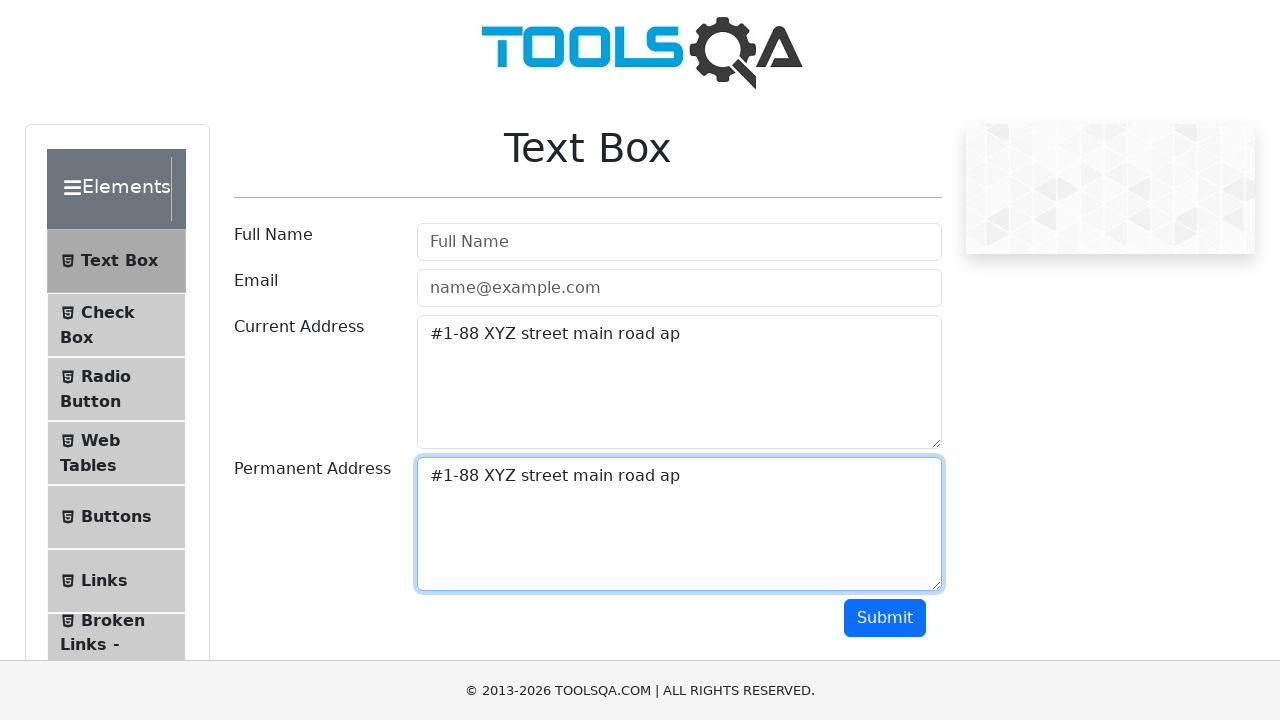

Submitted the form by pressing Enter on the submit button on button#submit
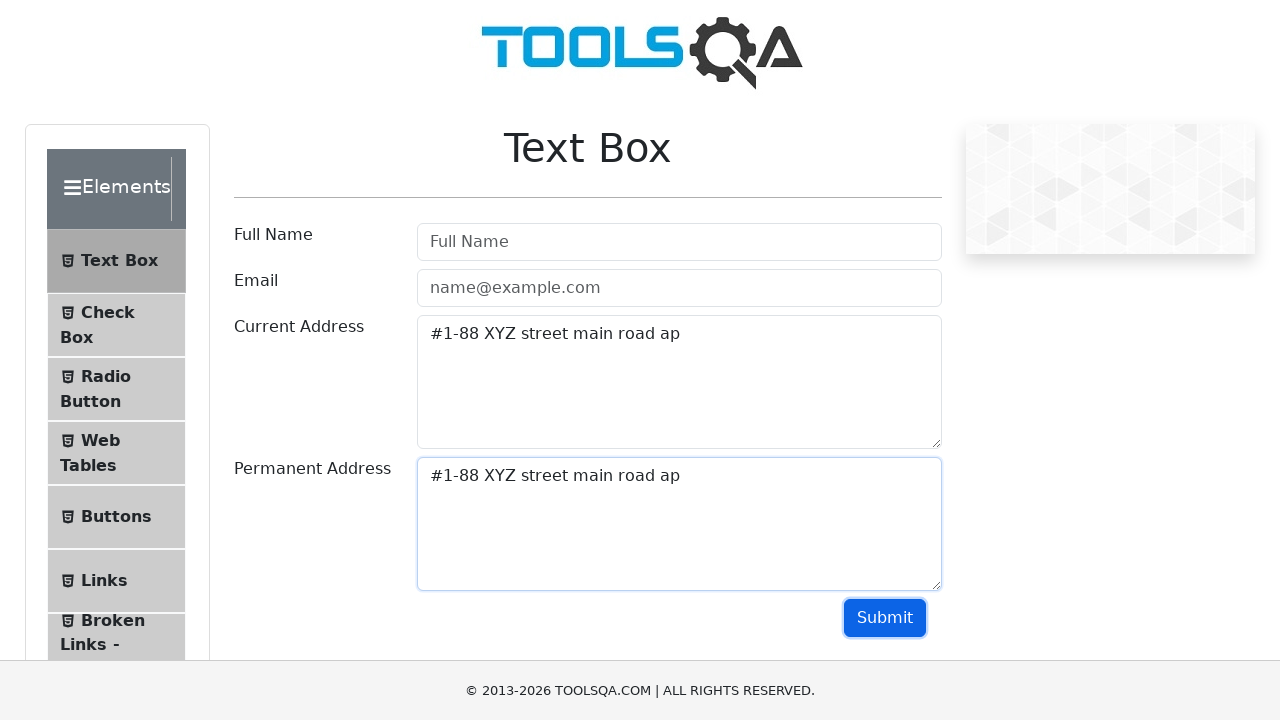

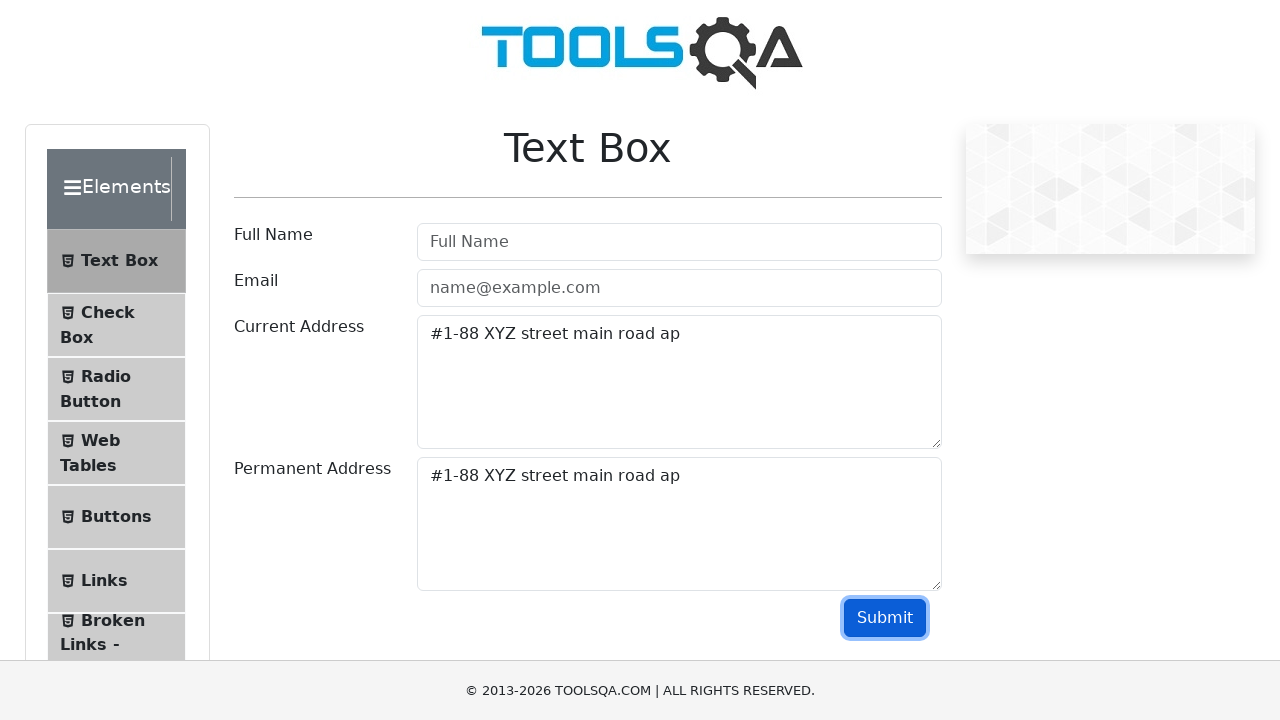